Tests drag and drop functionality by dragging a ball element to two different drop zones and verifying the drop was successful

Starting URL: https://training-support.net/webelements/drag-drop

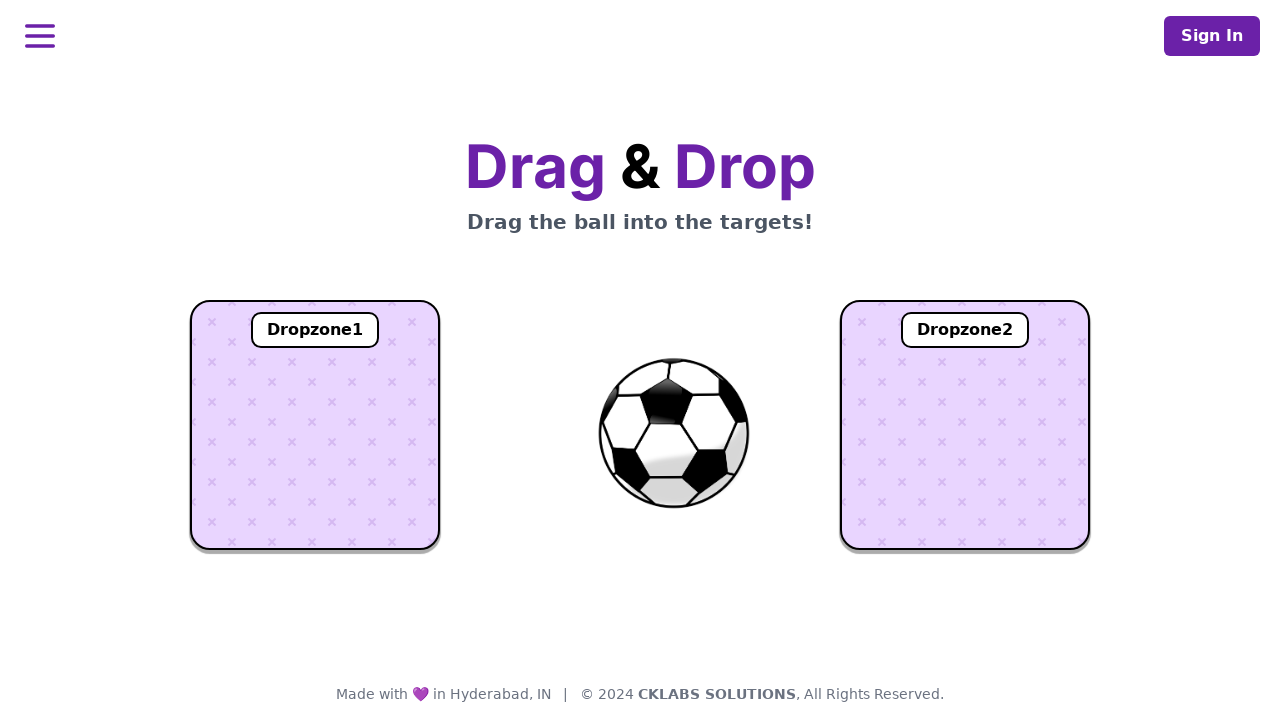

Located ball element
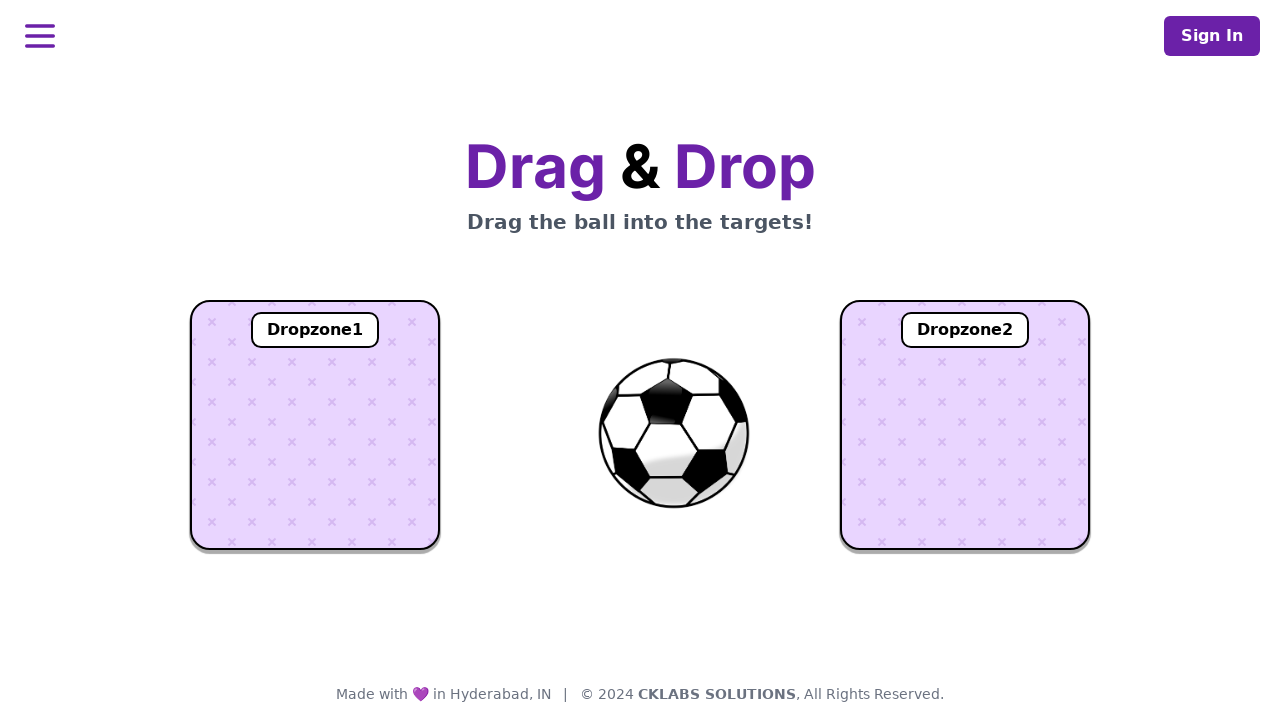

Located first drop zone
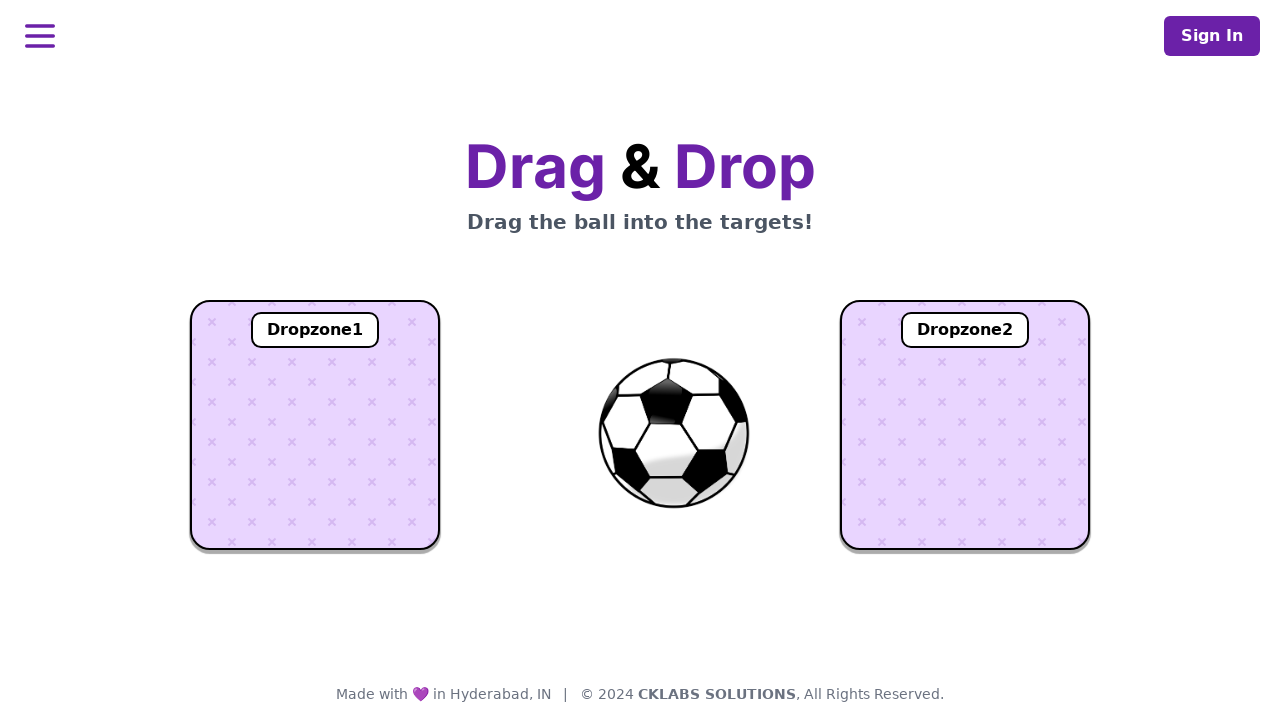

Dragged ball to first drop zone at (315, 425)
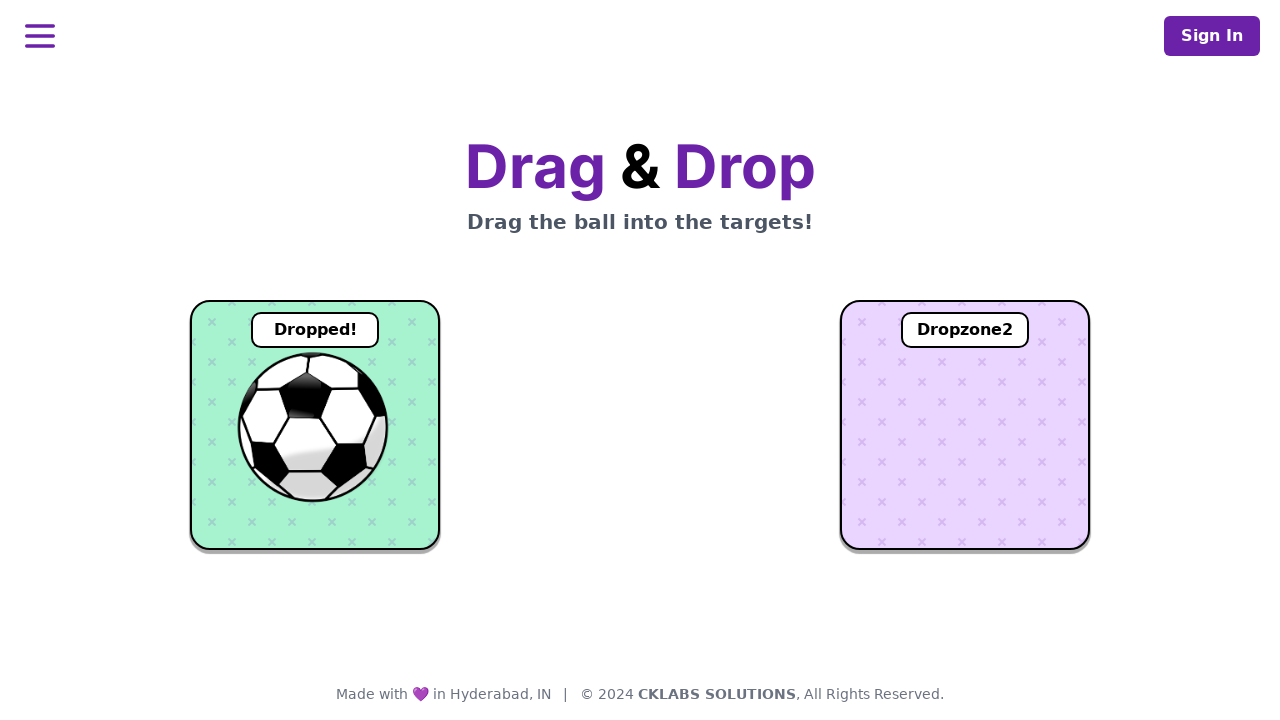

Verified first drop was successful
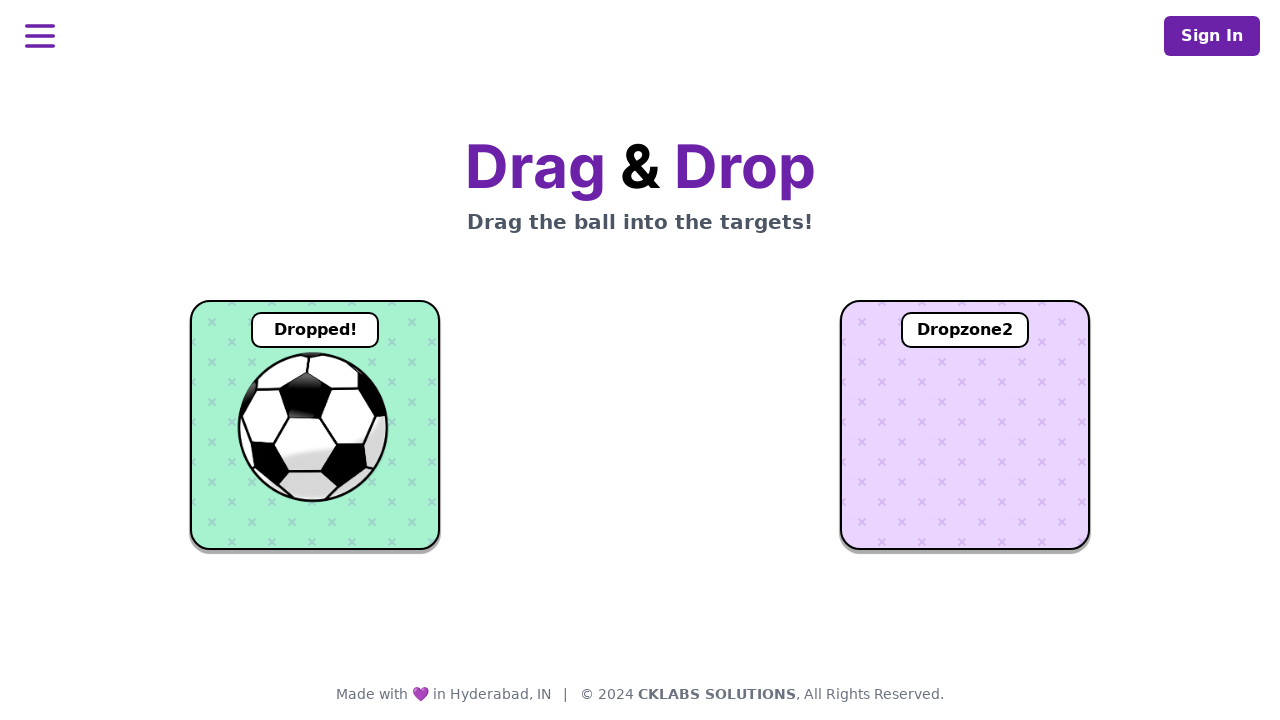

Located second drop zone
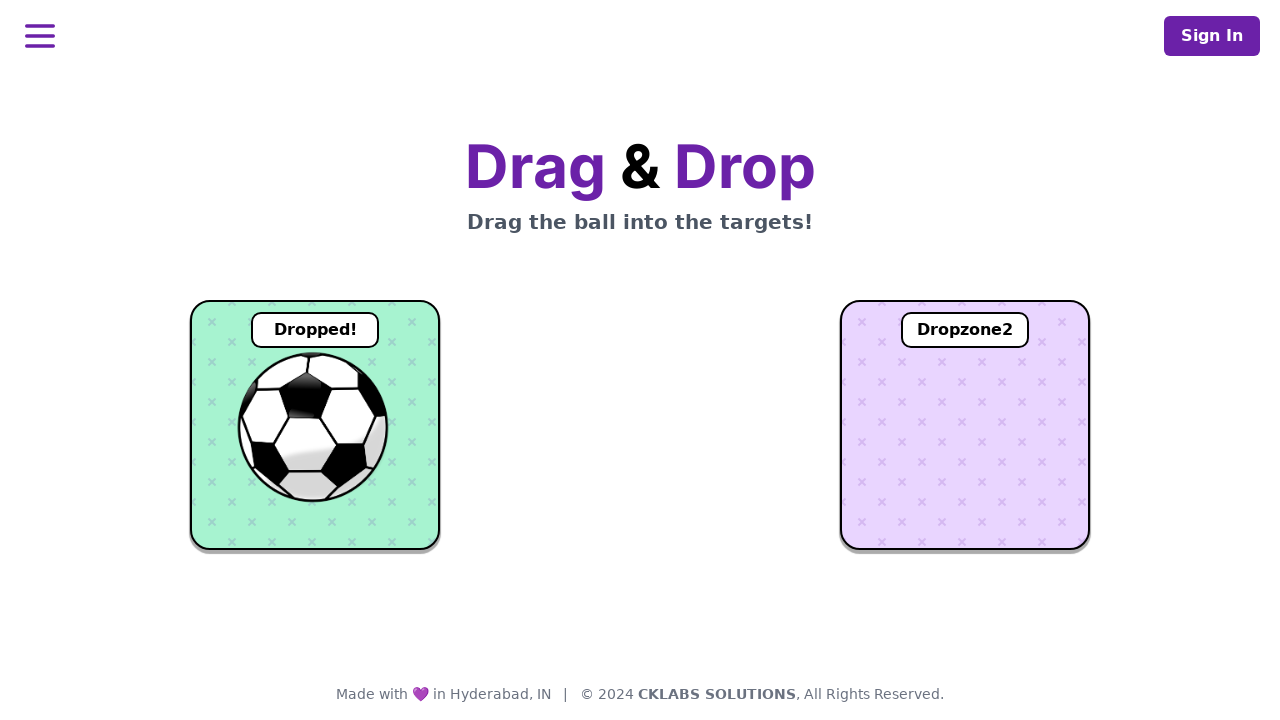

Dragged ball to second drop zone at (965, 425)
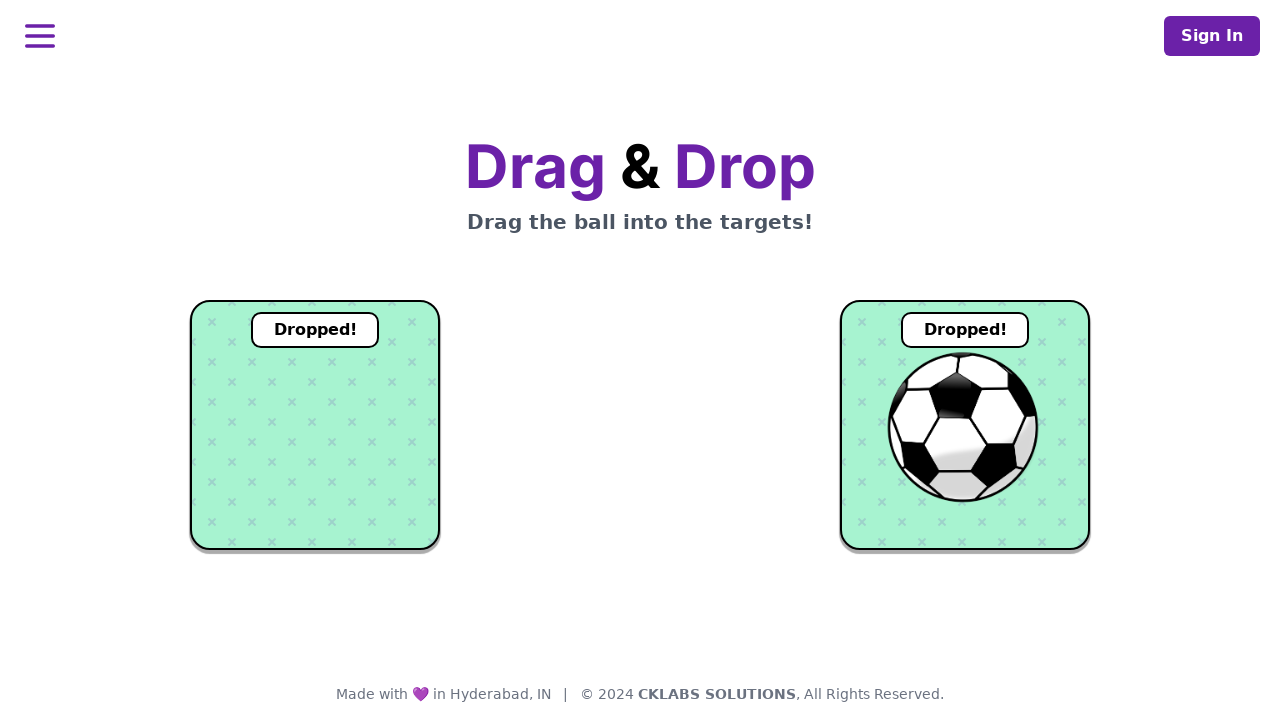

Verified second drop was successful
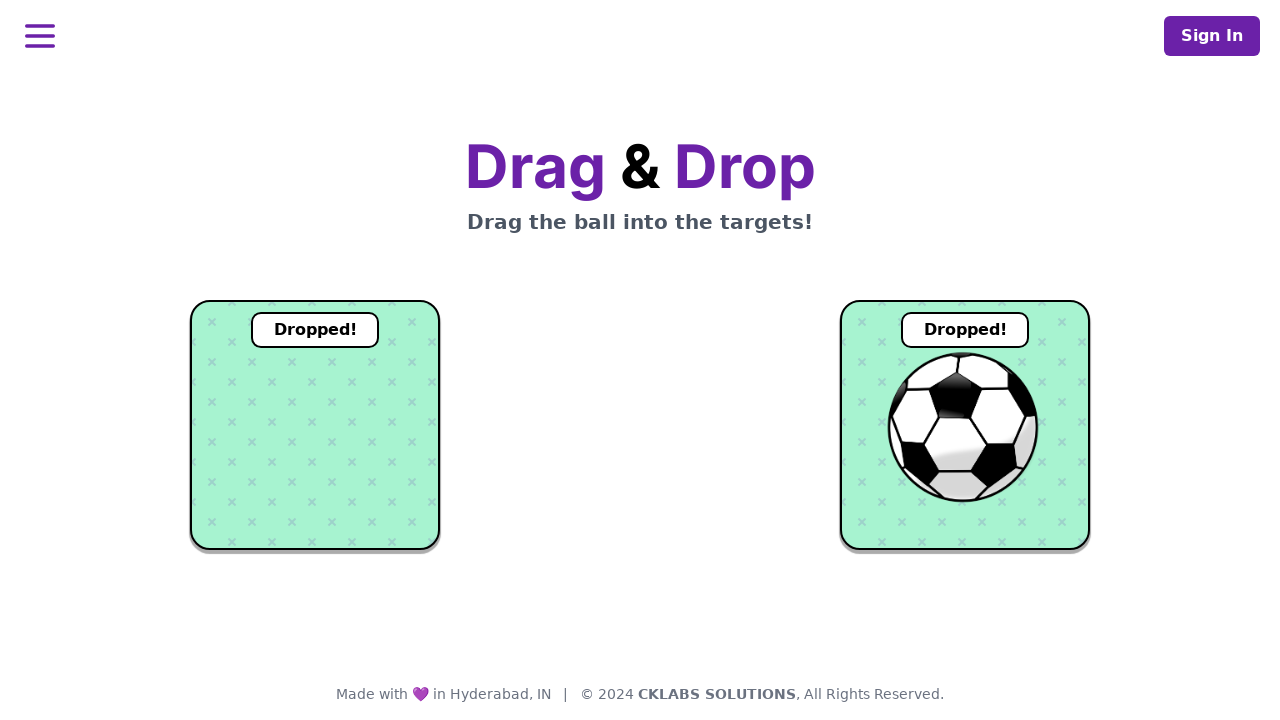

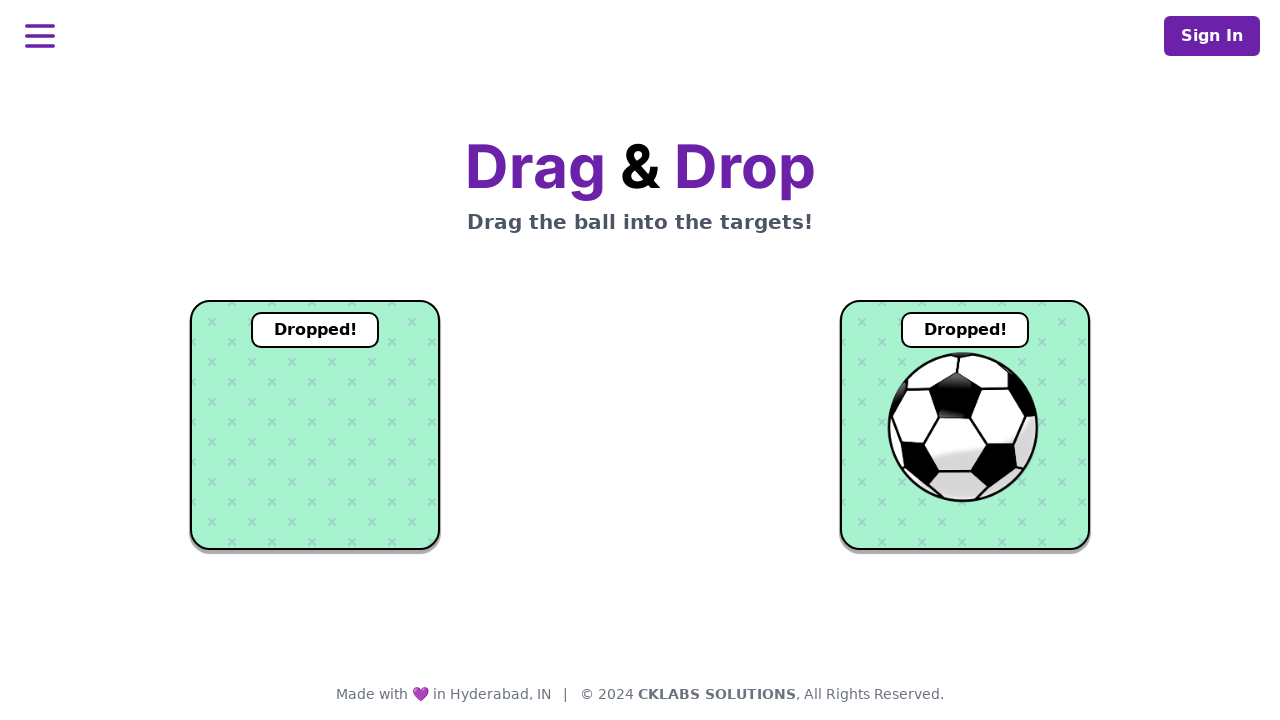